Tests selecting the "Male" gender radio button on a practice form

Starting URL: https://demoqa.com/automation-practice-form

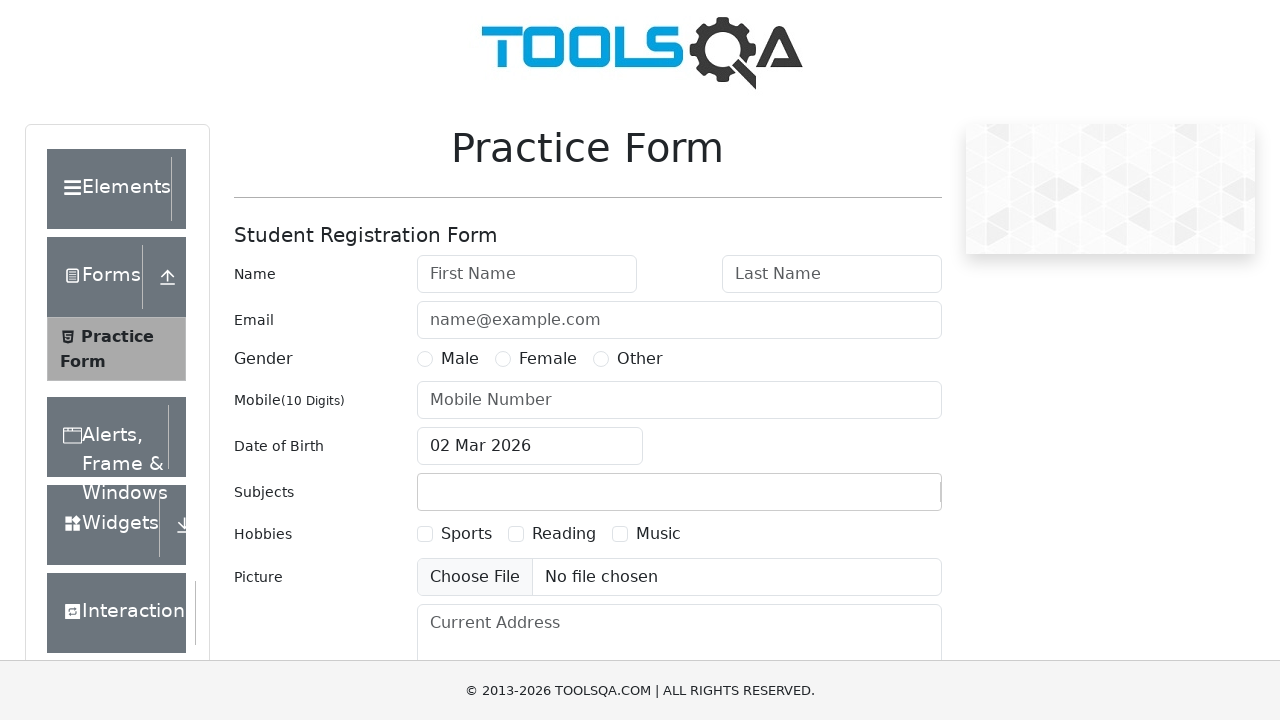

Navigated to automation practice form
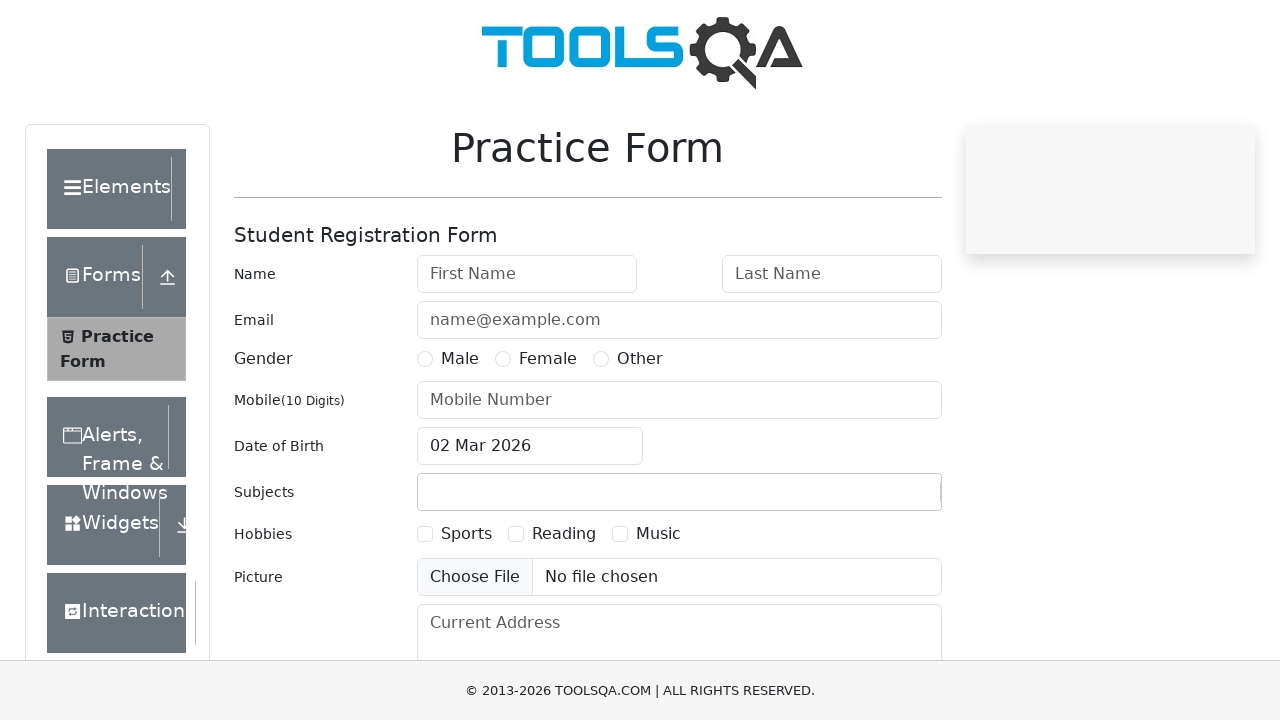

Selected the Male gender radio button at (425, 359) on input[value='Male']
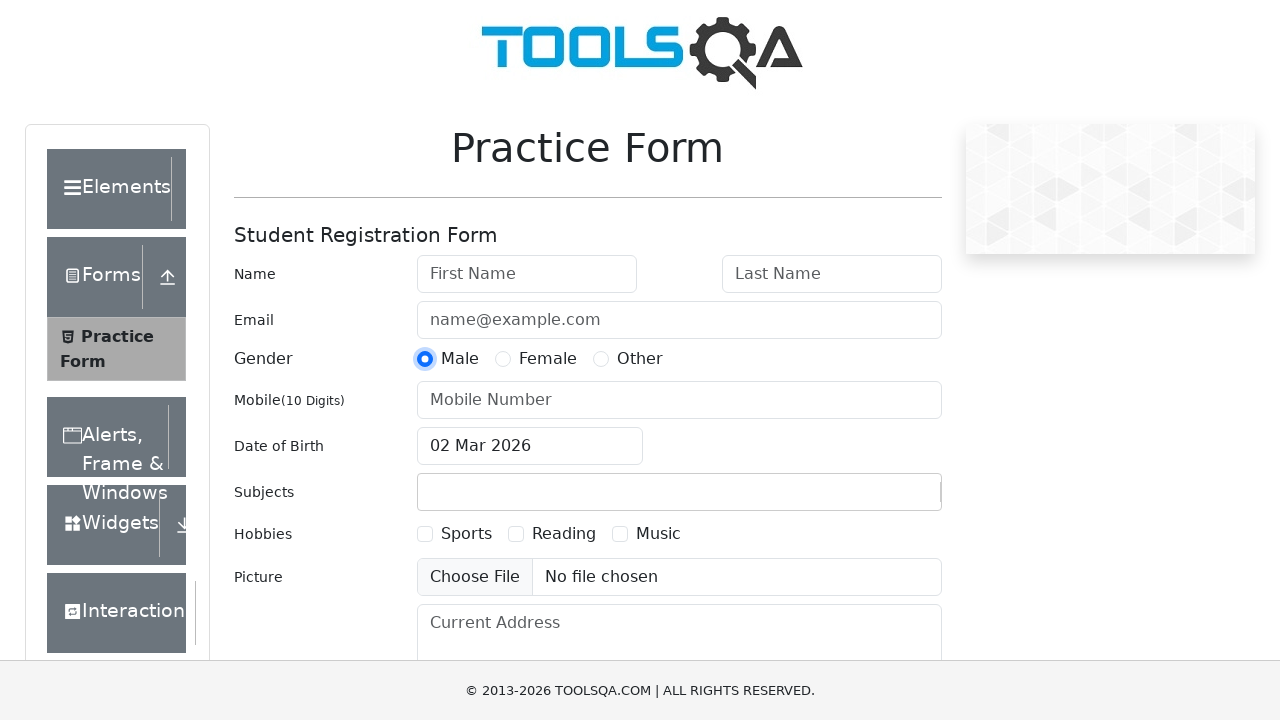

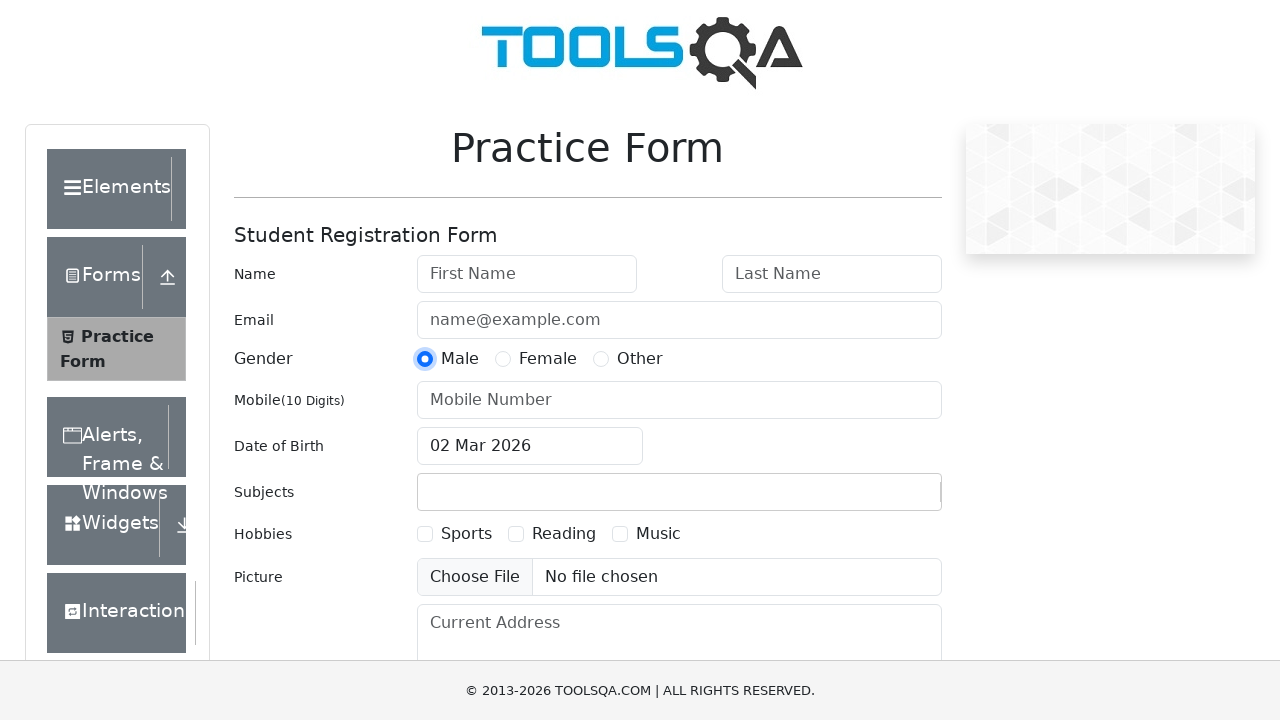